Tests autocomplete functionality by typing a partial country name "Can" in an input field and using keyboard navigation (arrow down) to select "Canada" from the suggestions dropdown.

Starting URL: http://qaclickacademy.com/practice.php

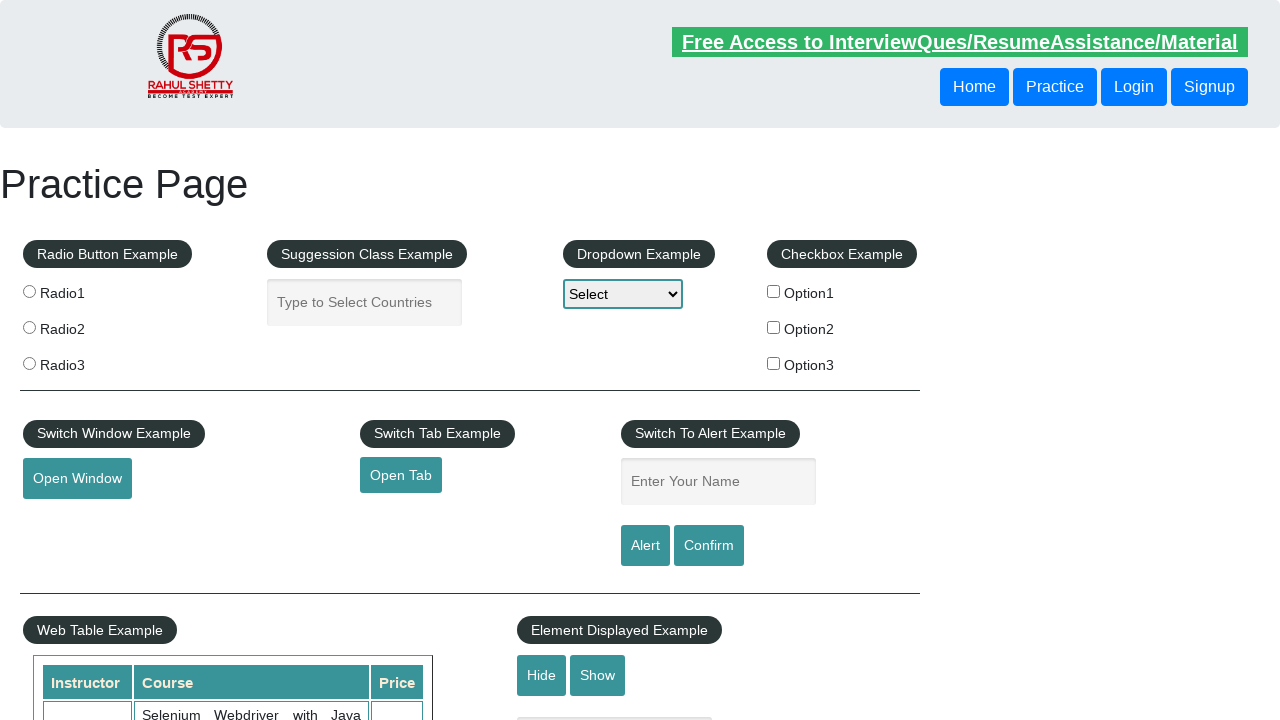

Filled autocomplete input field with 'Can' on input#autocomplete
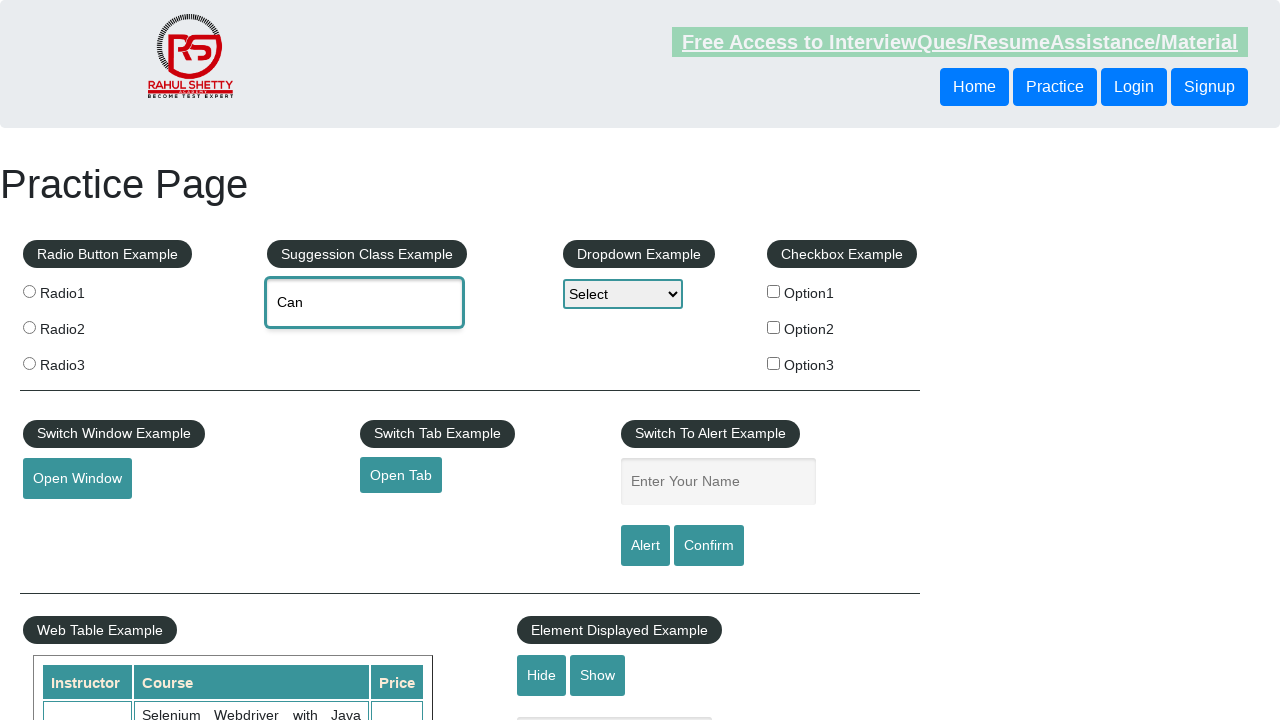

Waited 2 seconds for autocomplete suggestions to appear
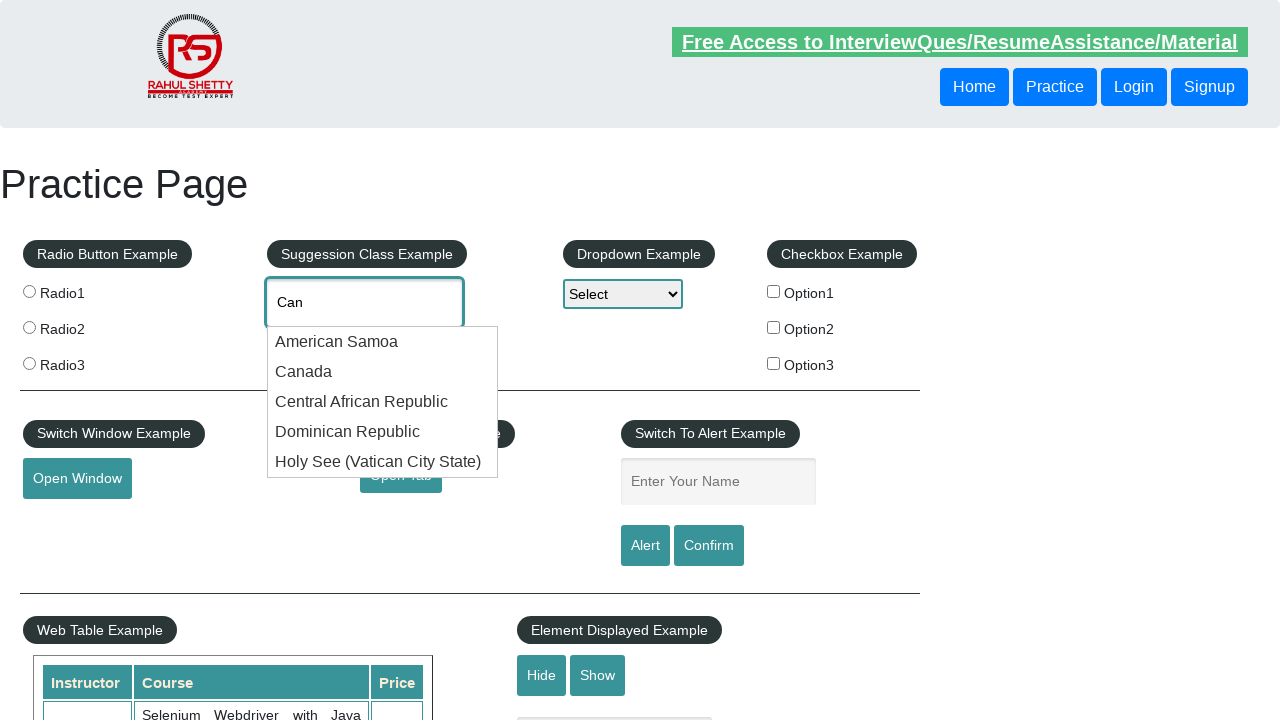

Pressed ArrowDown to navigate to next suggestion (attempt 1/10) on input#autocomplete
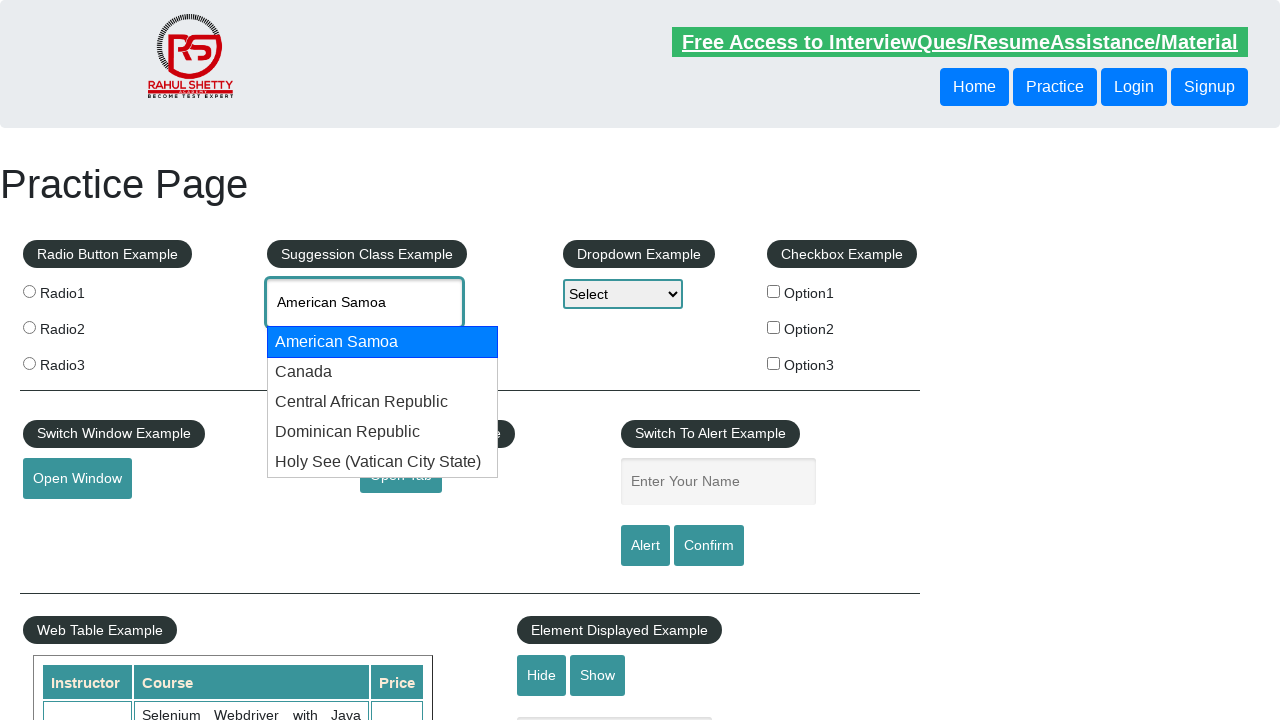

Waited 100ms between key presses
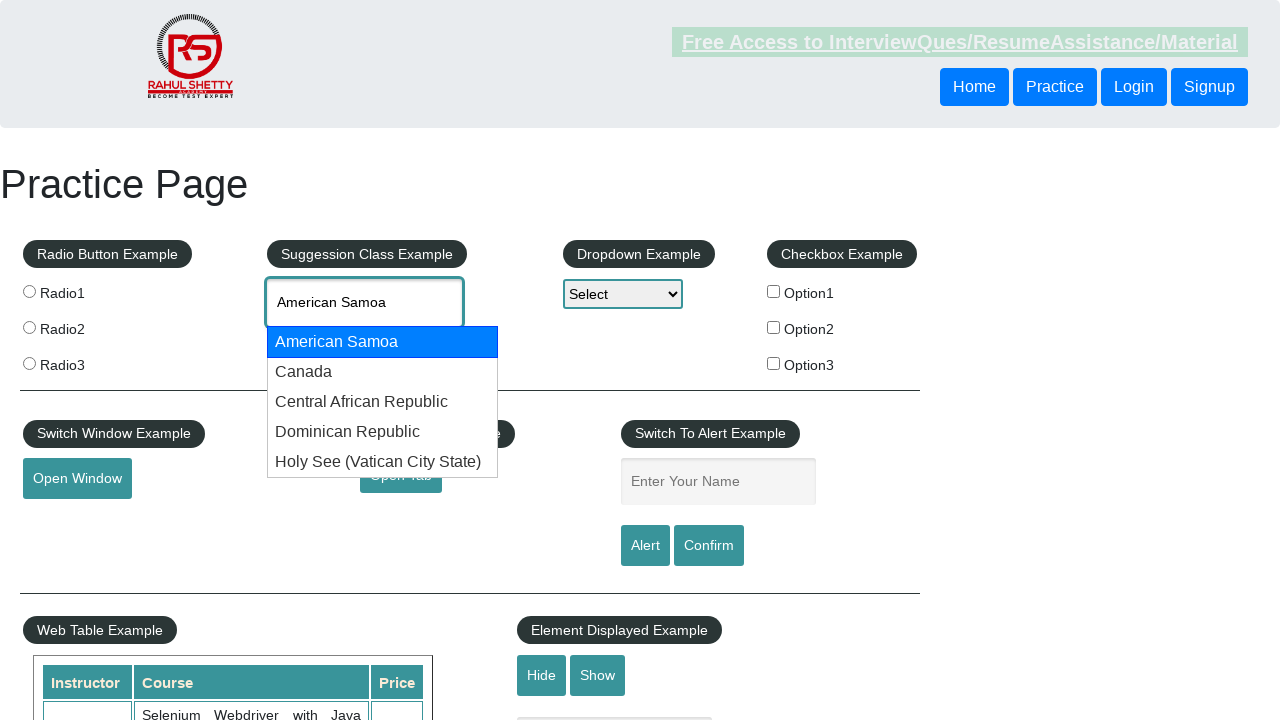

Pressed ArrowDown to navigate to next suggestion (attempt 2/10) on input#autocomplete
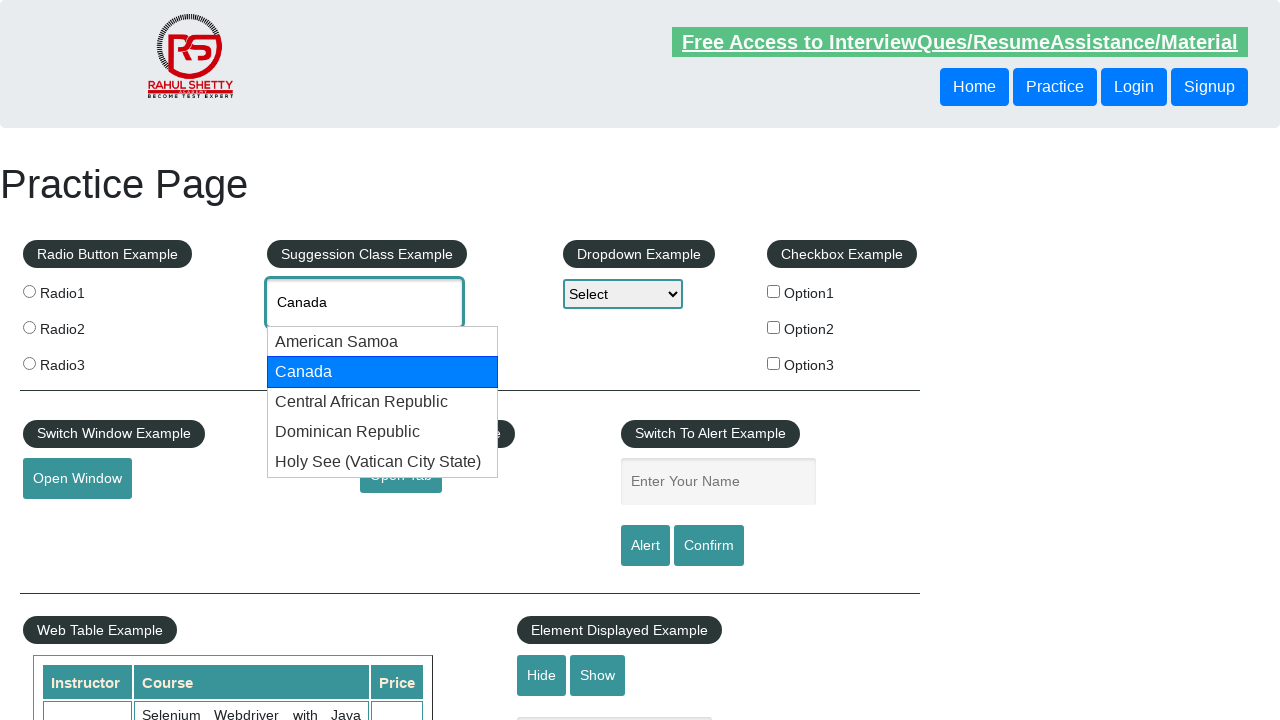

Waited 100ms between key presses
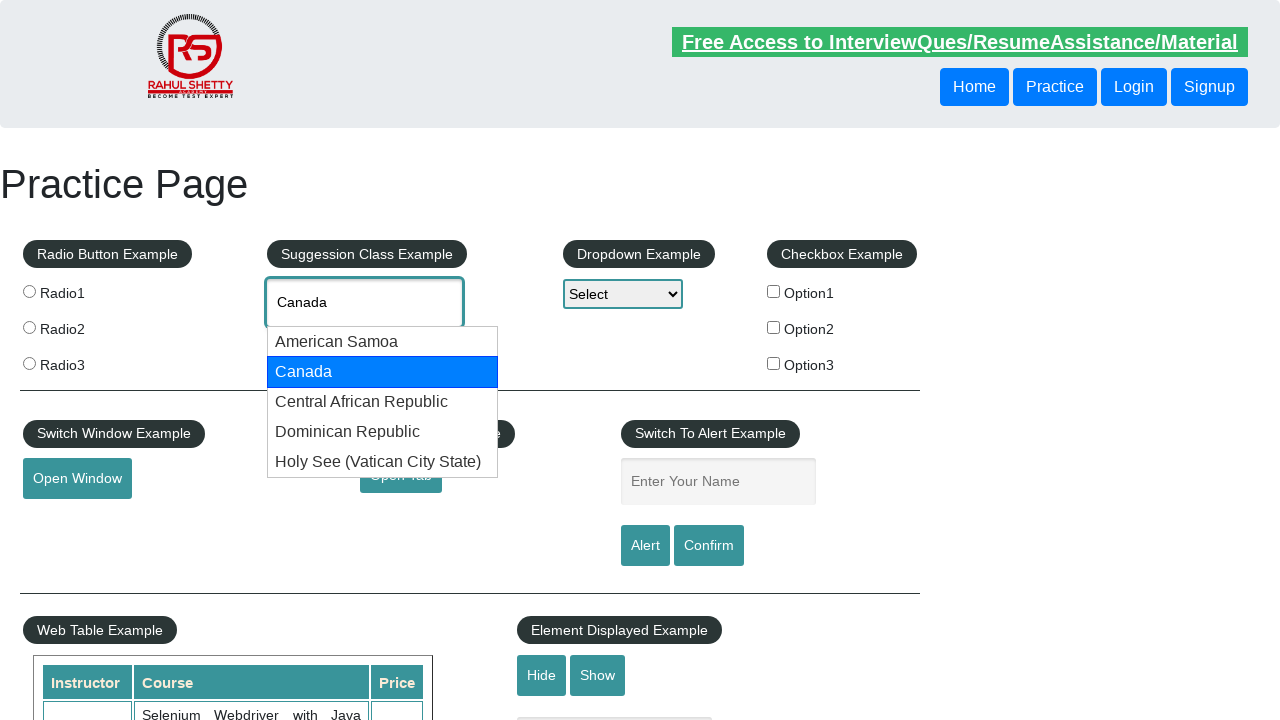

Found 'Canada' in autocomplete field
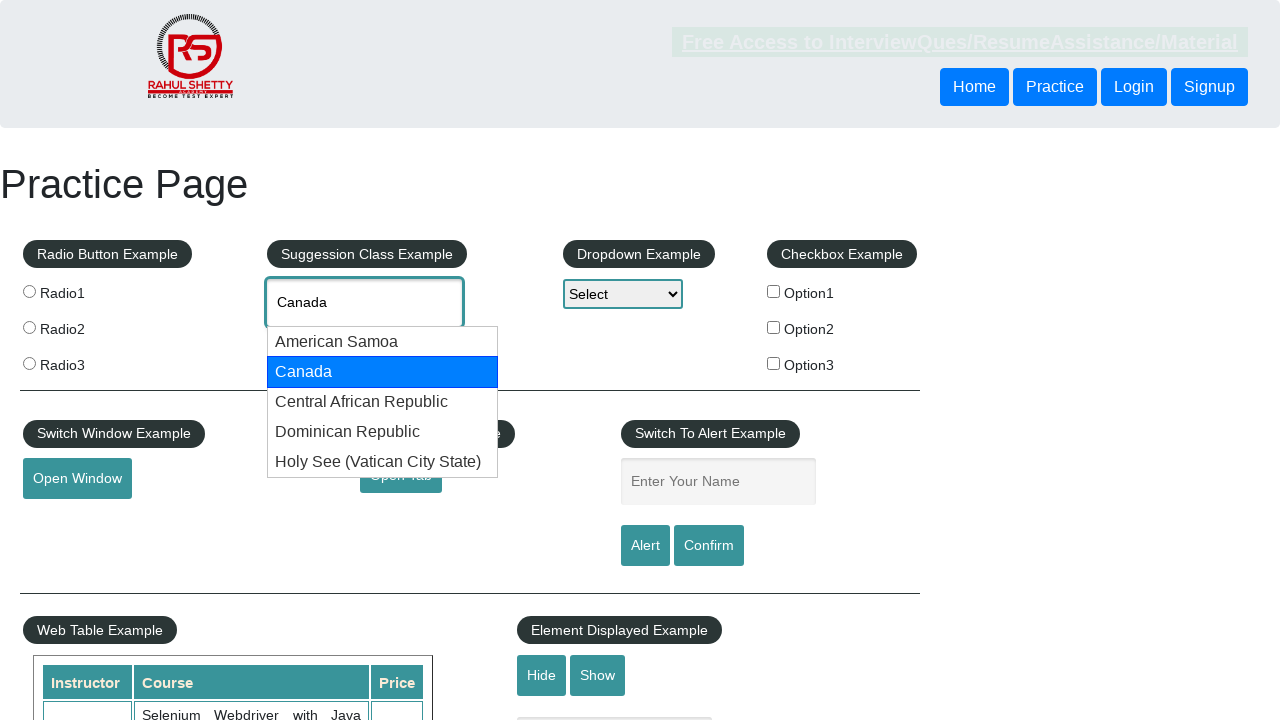

Retrieved final value from autocomplete field: 'Canada'
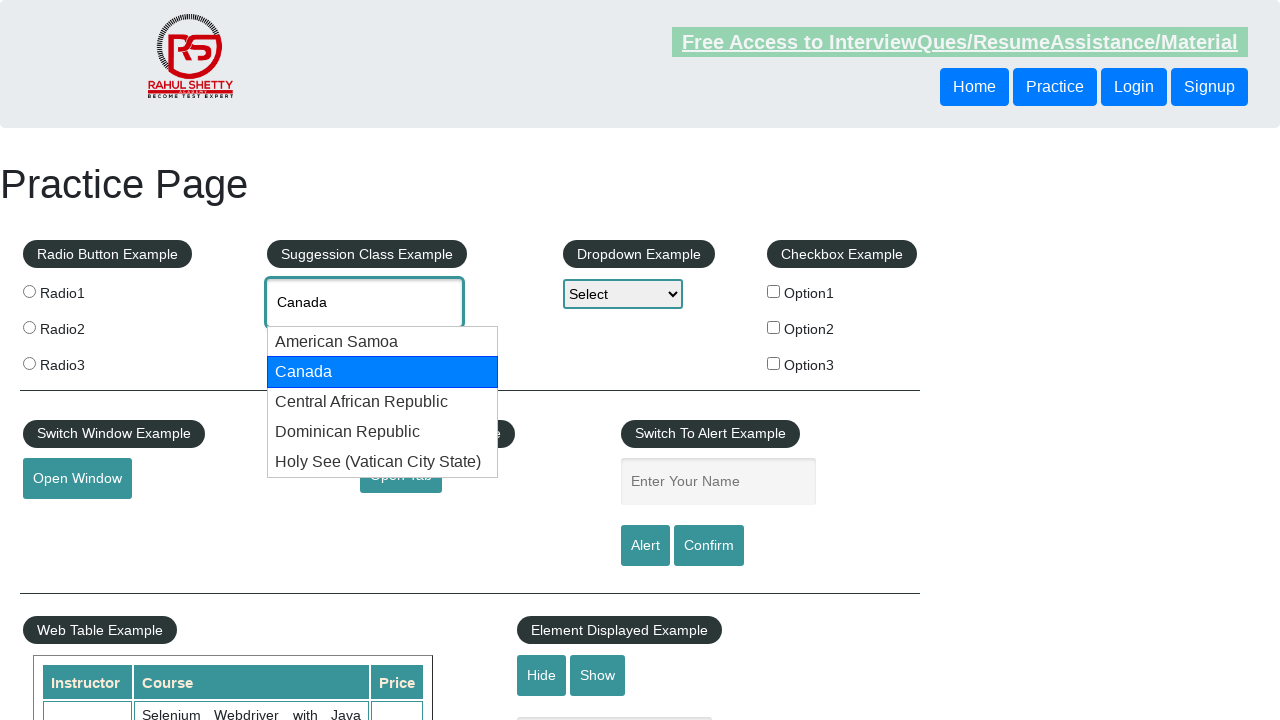

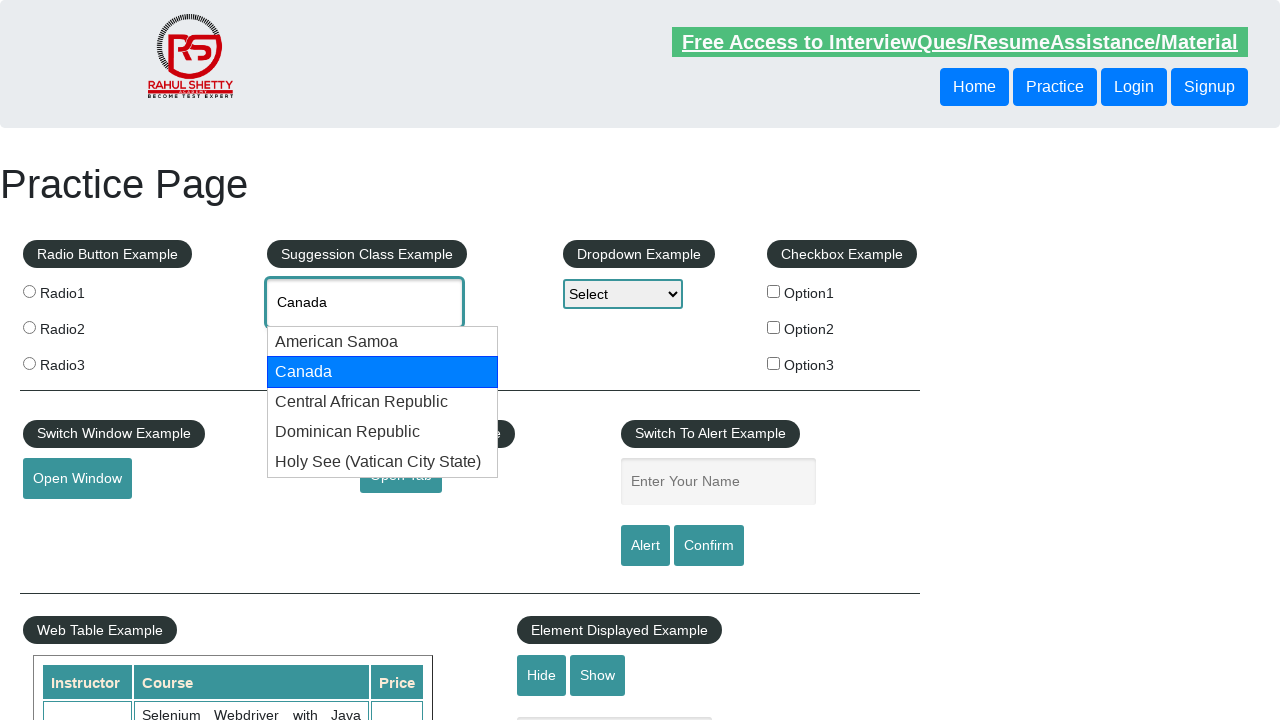